Tests dynamic control elements by clicking Remove button to hide a checkbox, verifying it's gone, then clicking Add button to show it again and verifying it's back

Starting URL: http://the-internet.herokuapp.com/dynamic_controls

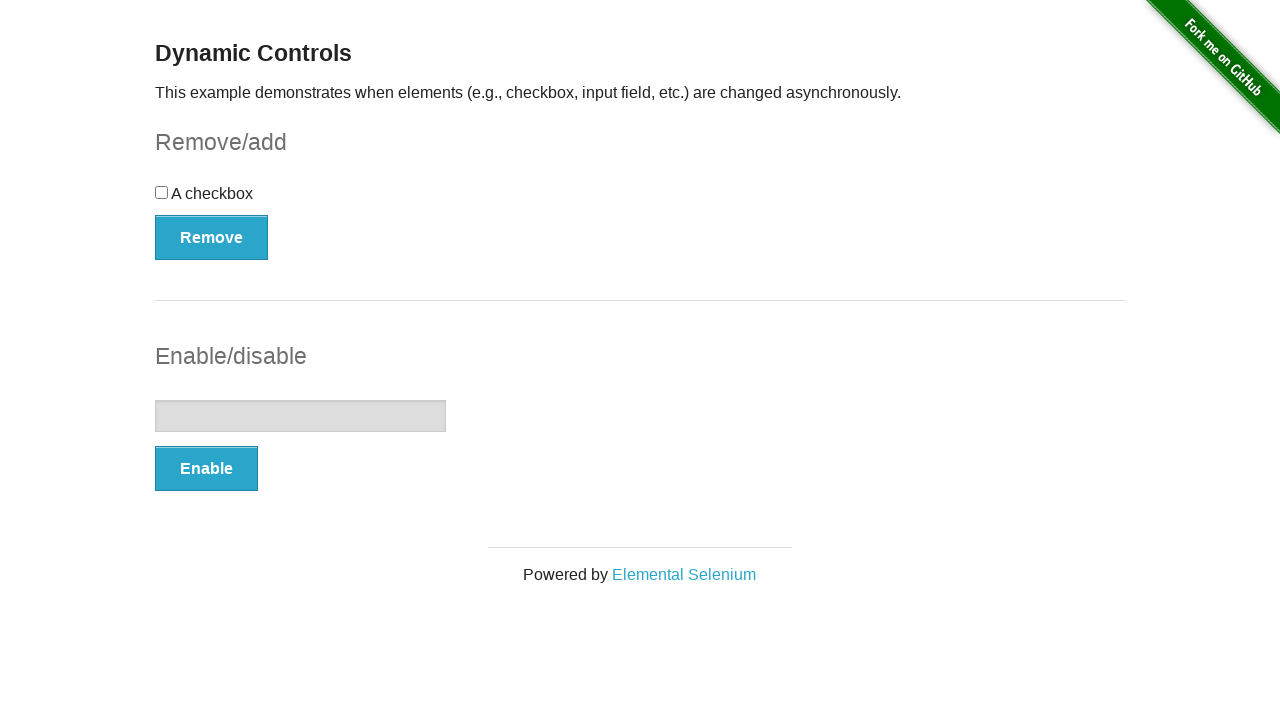

Clicked Remove button to hide checkbox at (212, 237) on xpath=//form[@id='checkbox-example']/button
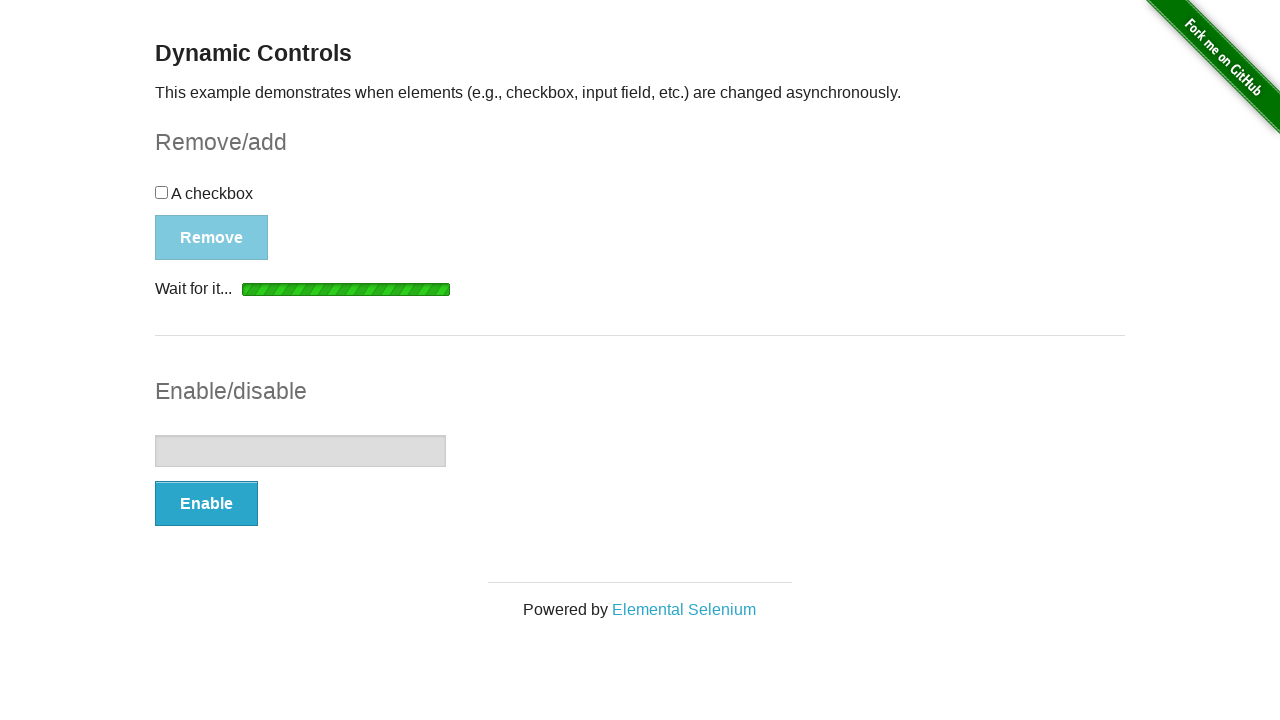

Waited for message to appear after clicking Remove
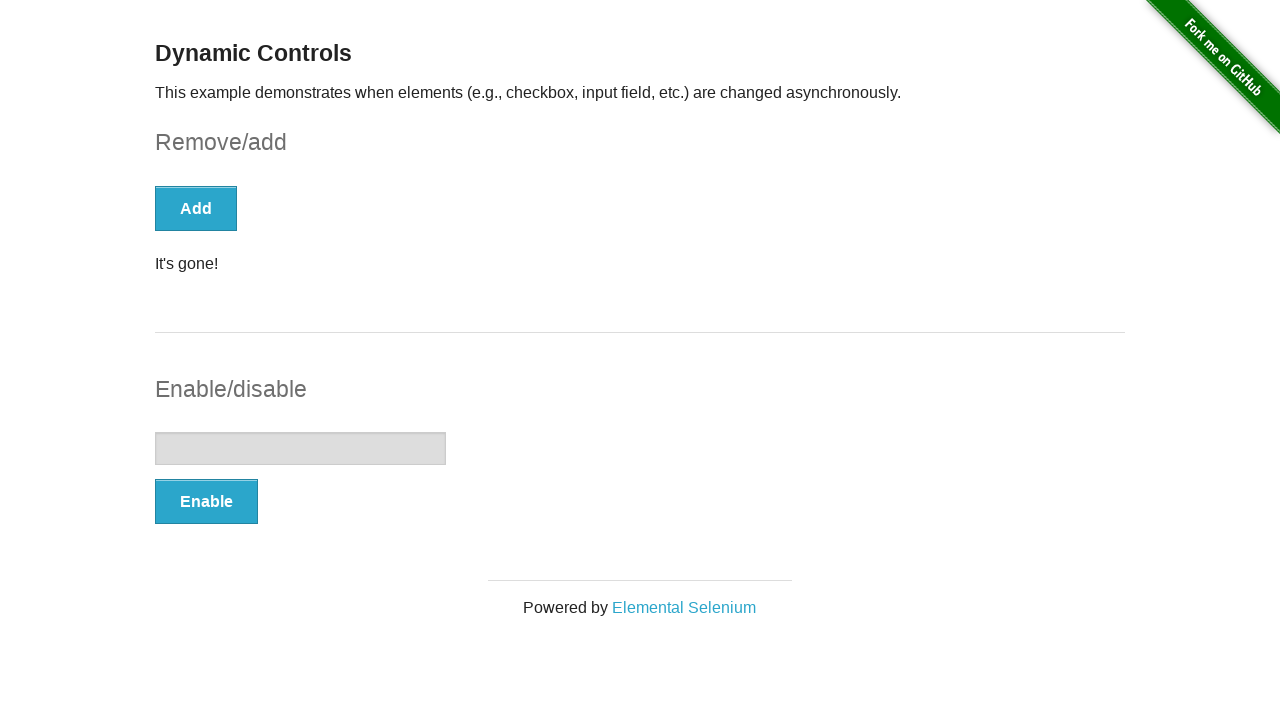

Retrieved message text: 'It's gone!'
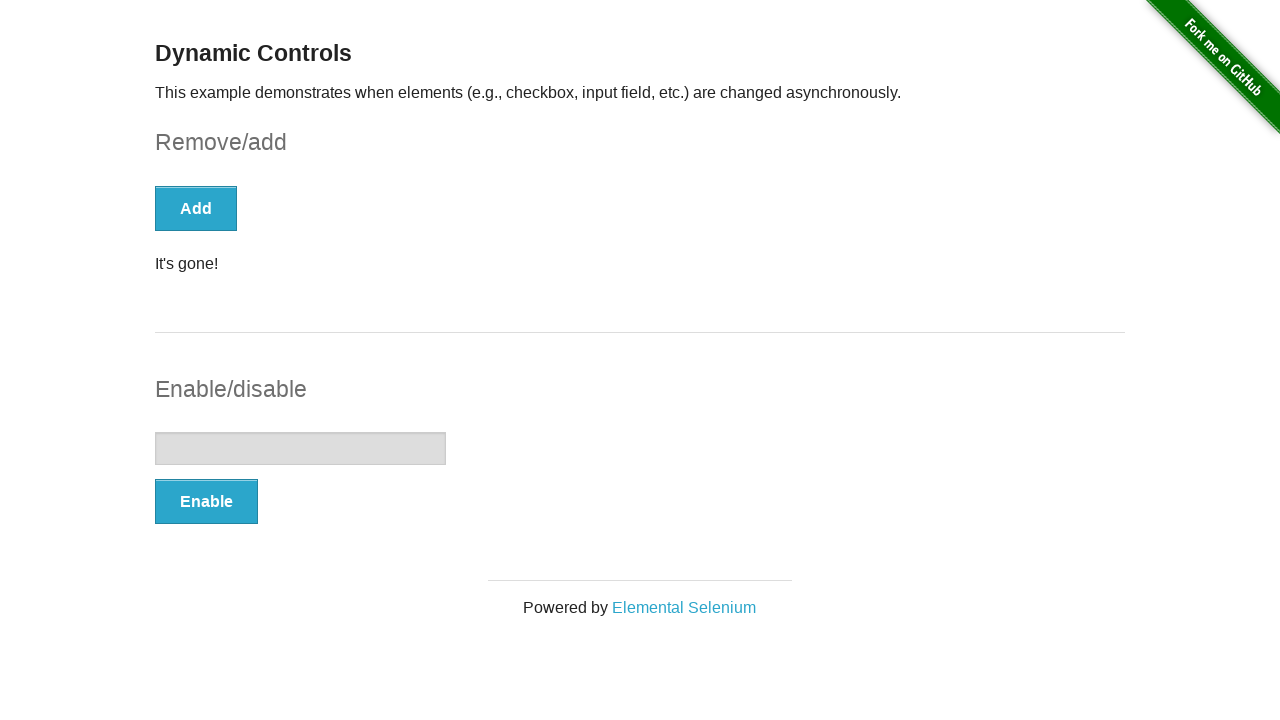

Verified 'It's gone!' message displayed correctly
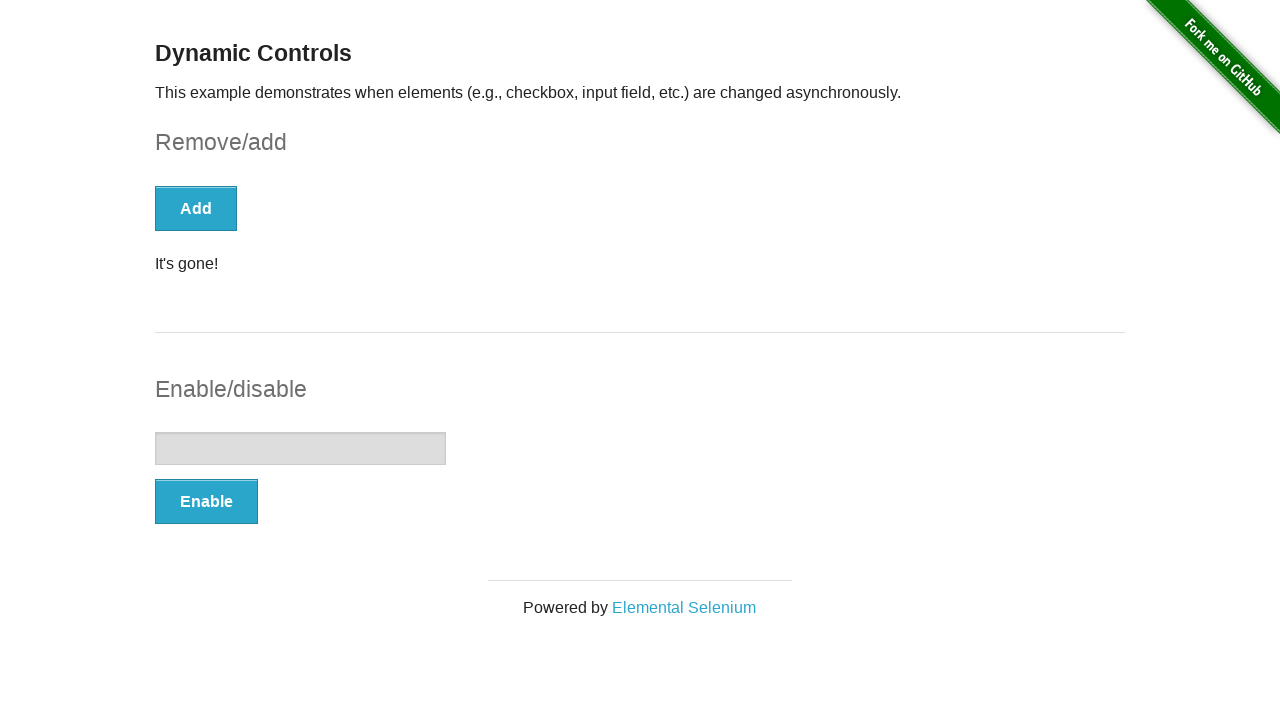

Clicked Add button to show checkbox again at (196, 208) on xpath=//form[@id='checkbox-example']/button
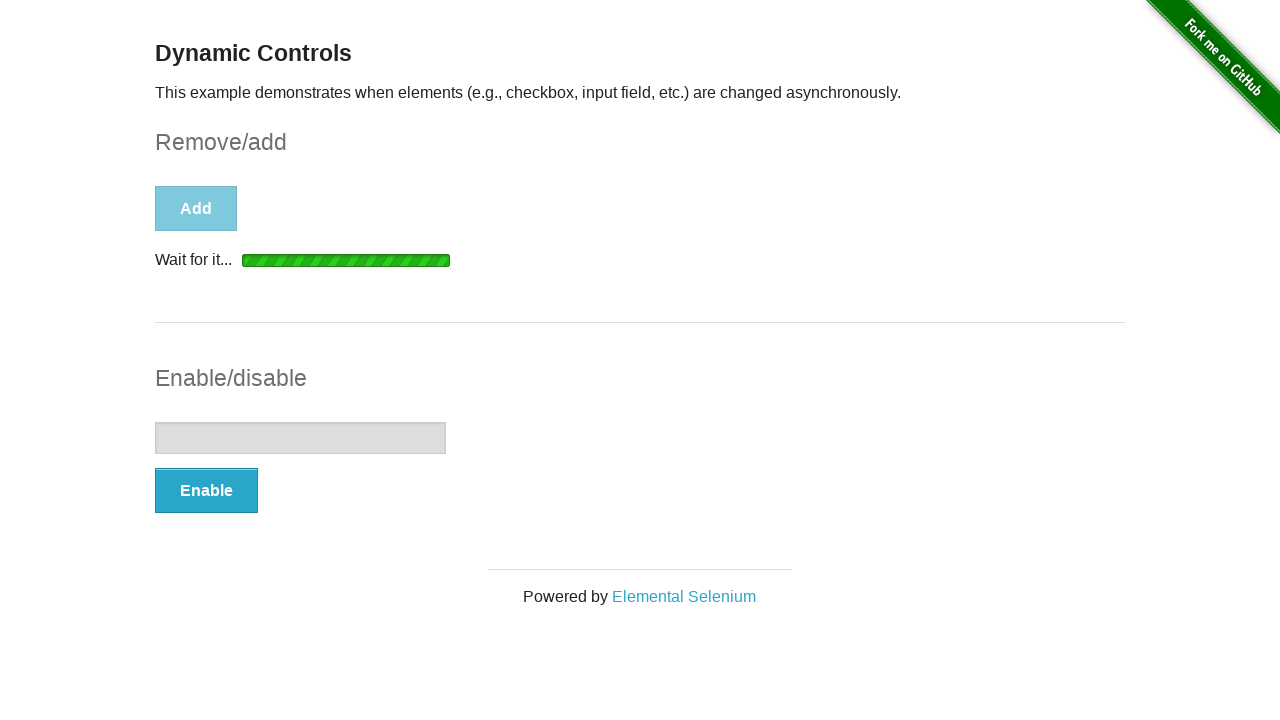

Waited for message to appear after clicking Add
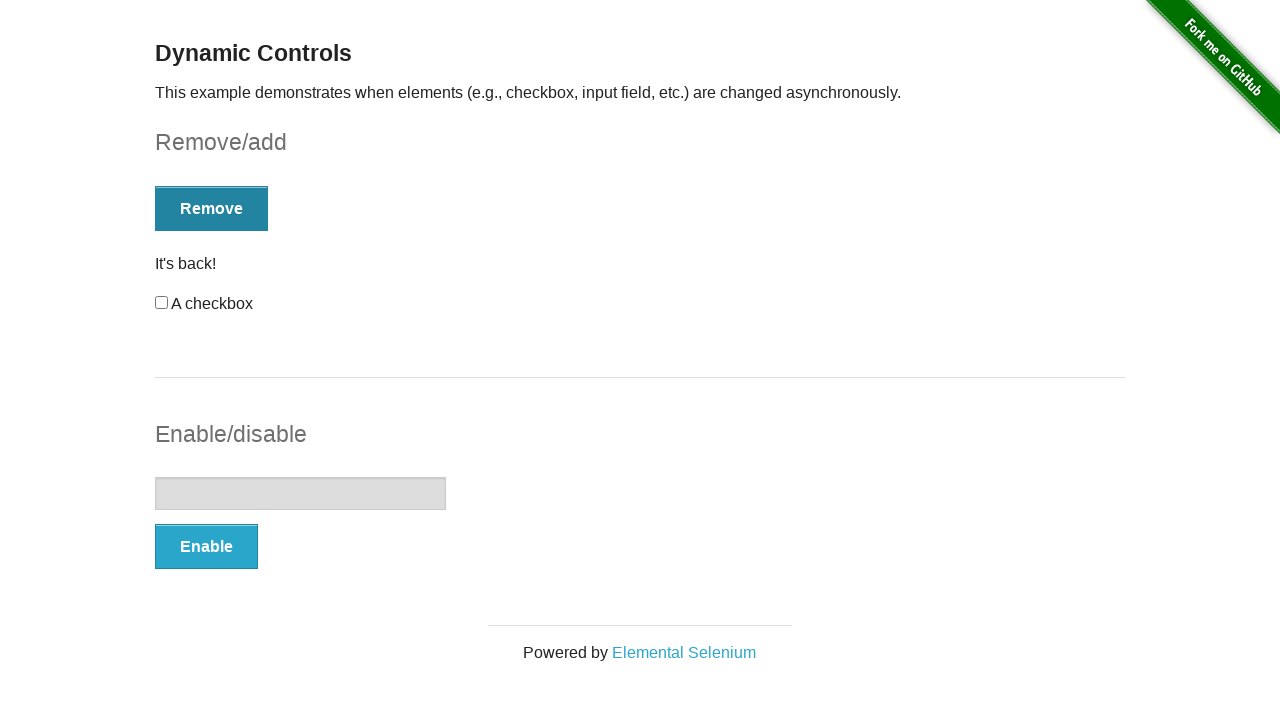

Retrieved message text: 'It's back!'
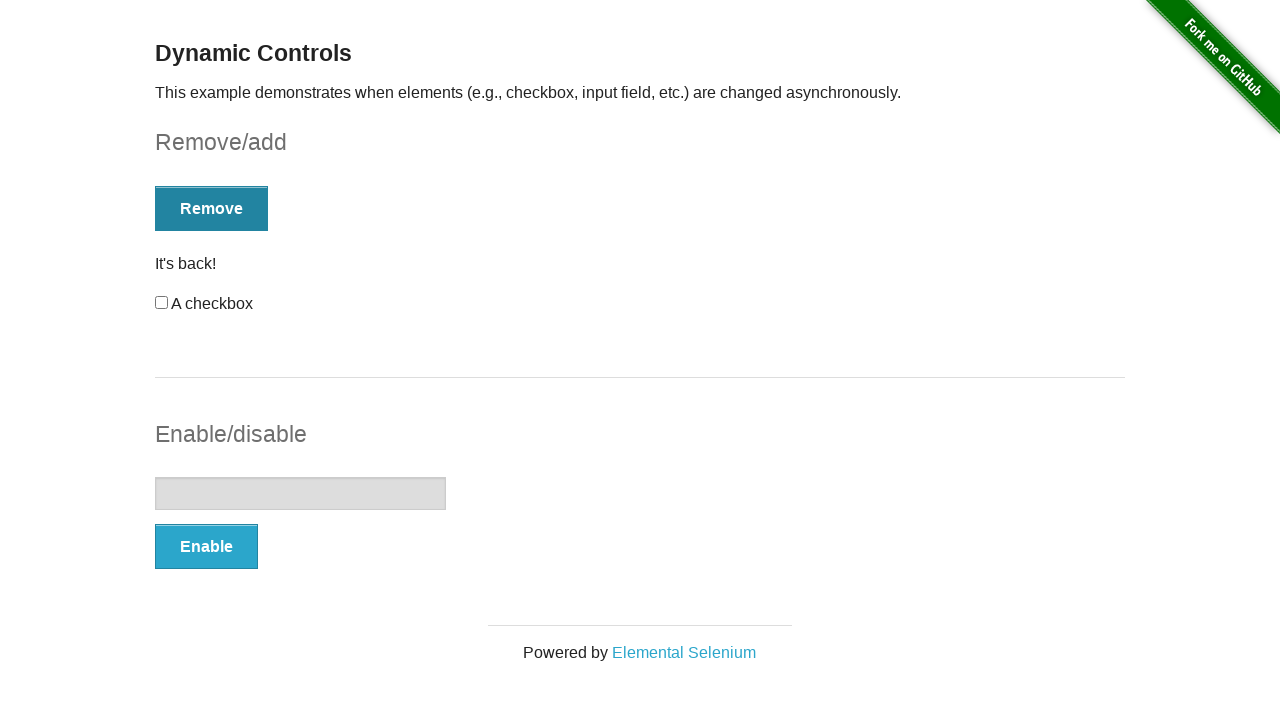

Verified 'It's back!' message displayed correctly
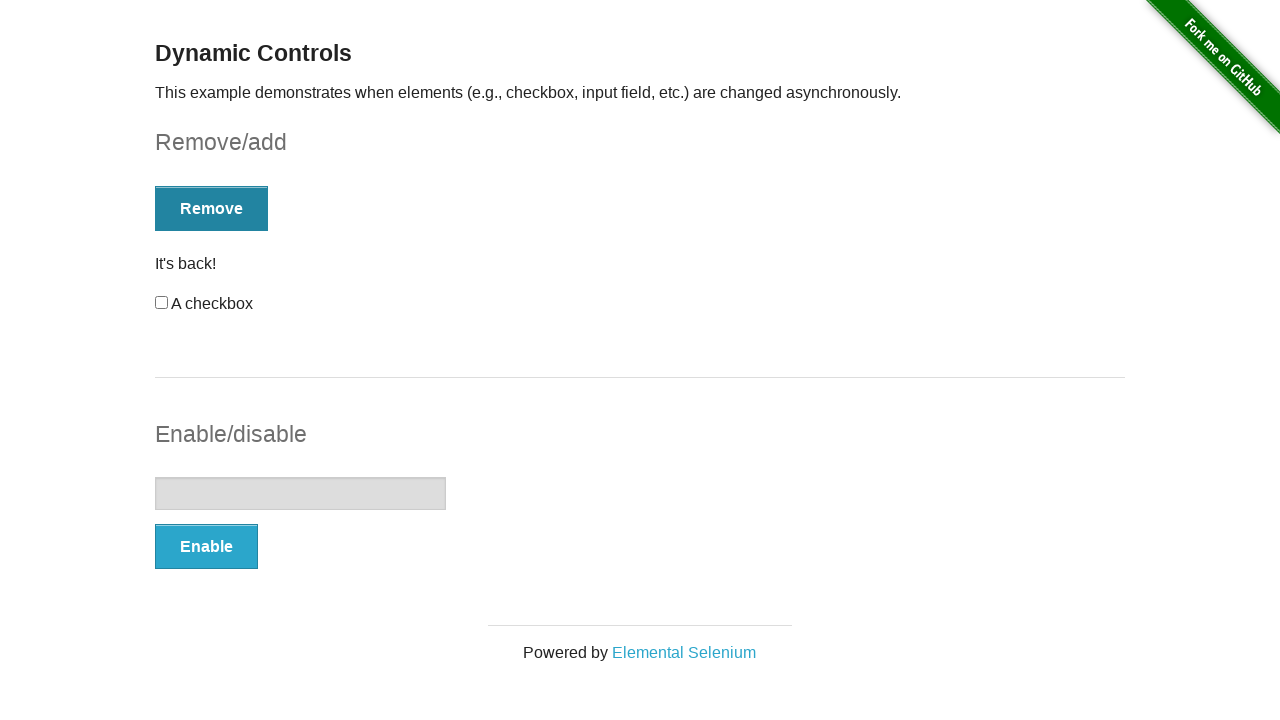

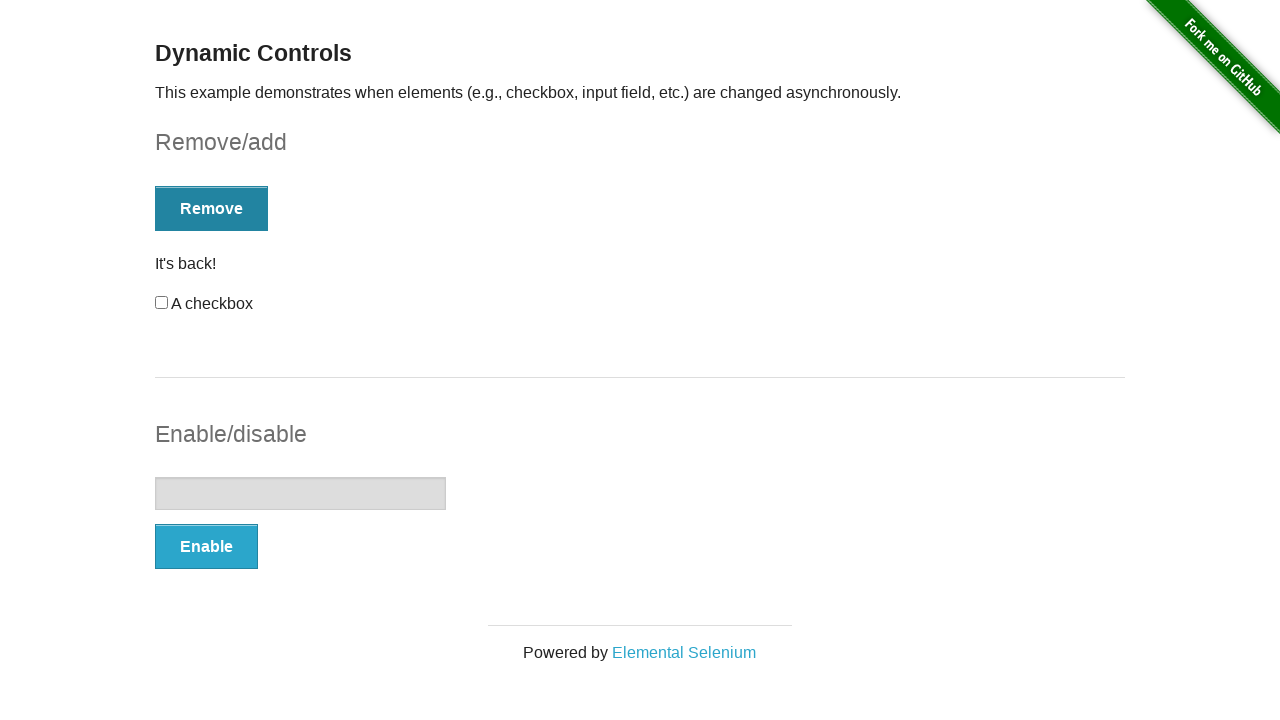